Tests data table sorting with attributes by clicking the dues column header twice and verifying values are sorted in descending order

Starting URL: http://the-internet.herokuapp.com/tables

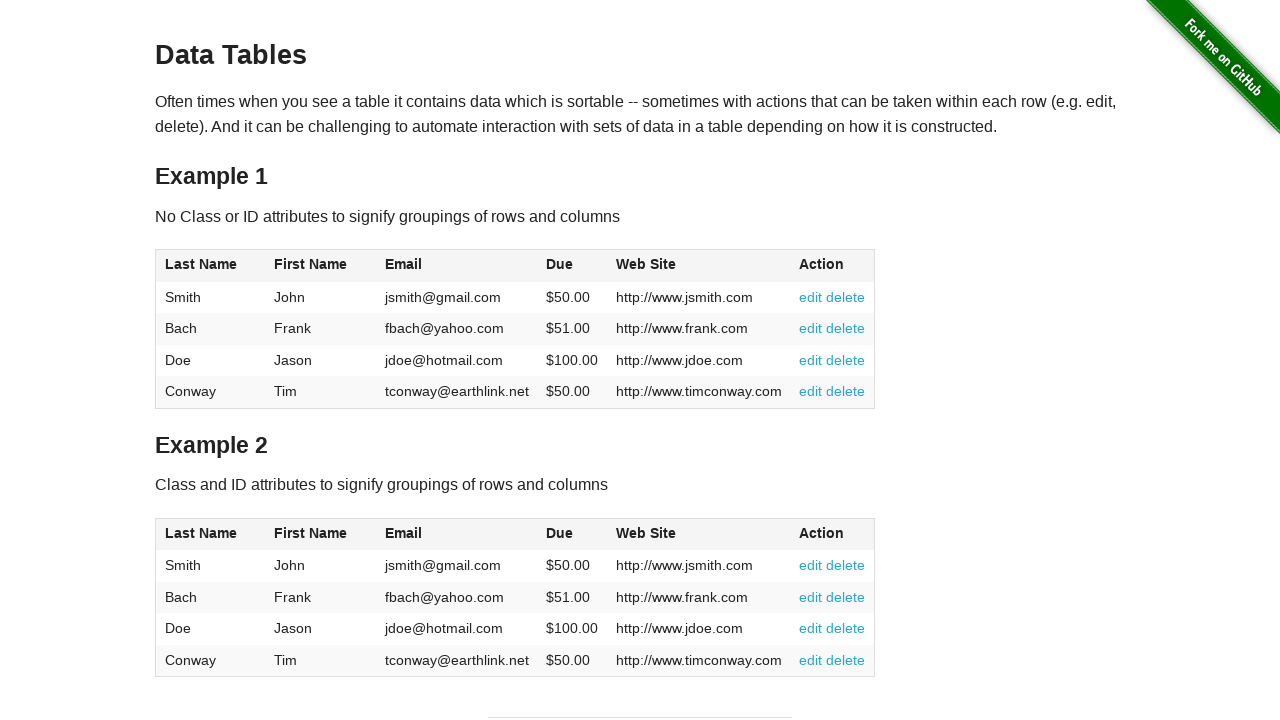

Clicked dues column header first time to sort ascending at (560, 533) on #table2 thead .dues
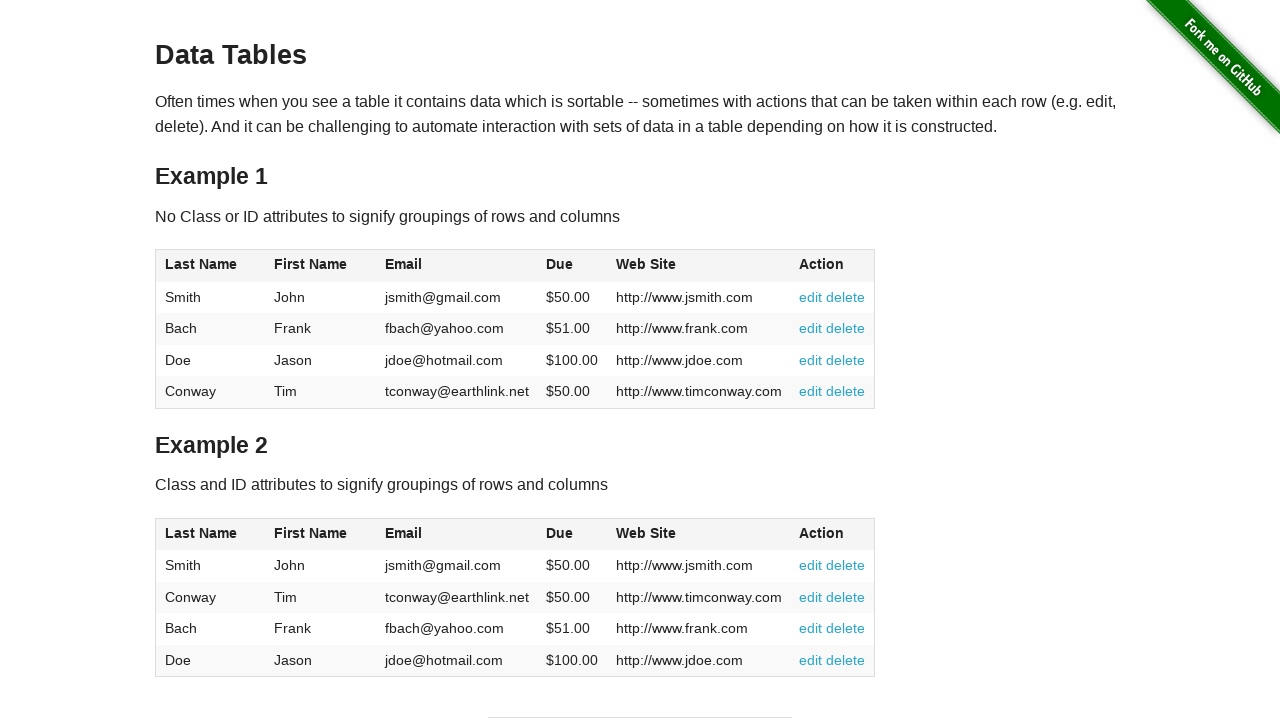

Clicked dues column header second time to sort descending at (560, 533) on #table2 thead .dues
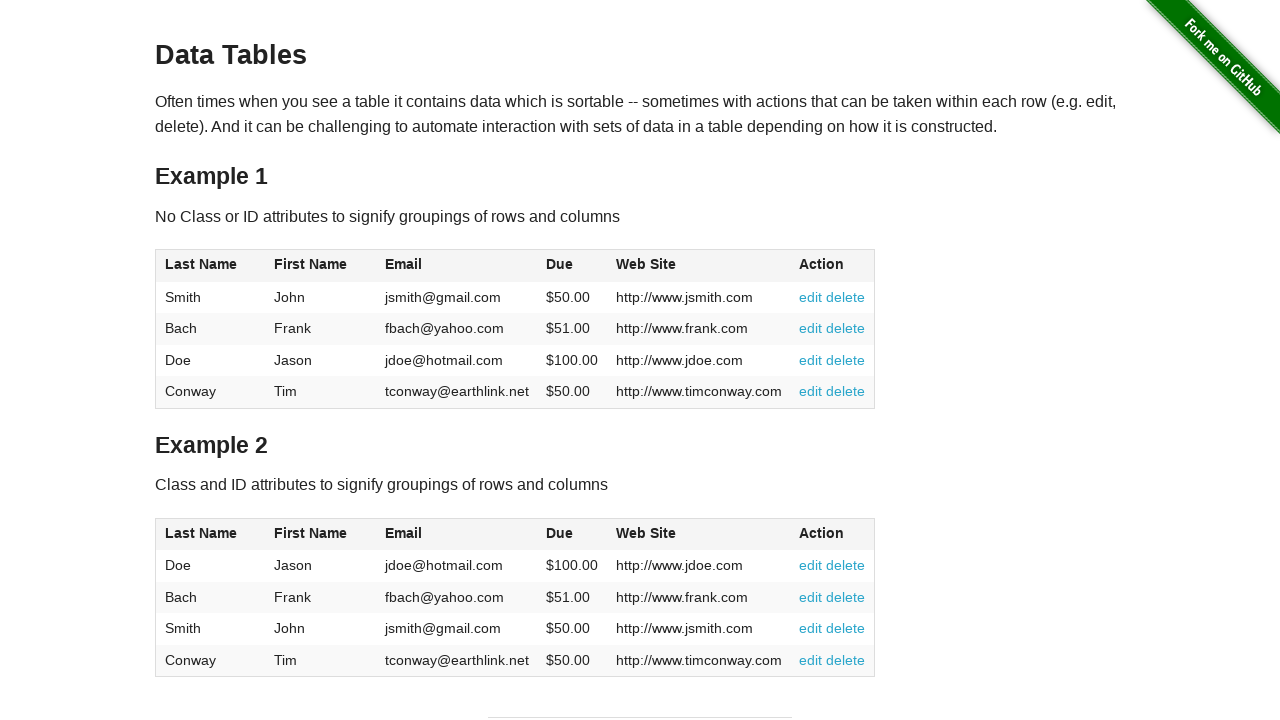

Verified table is sorted with dues values in descending order
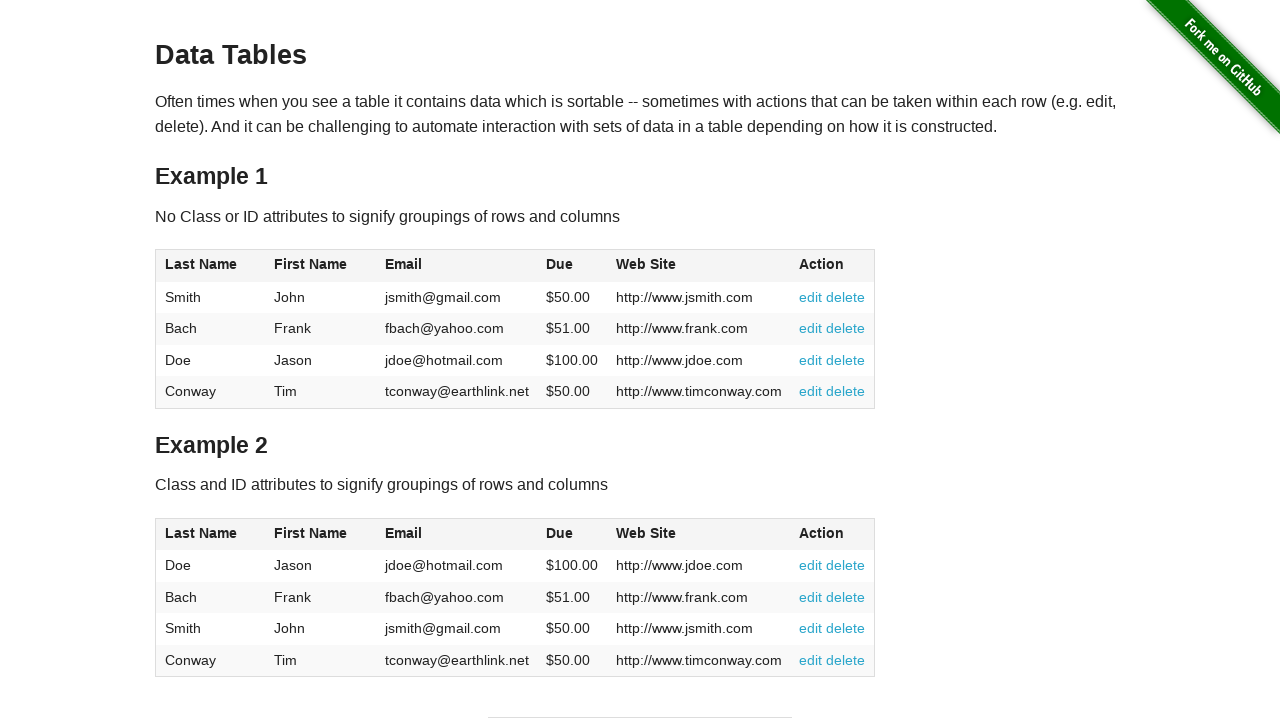

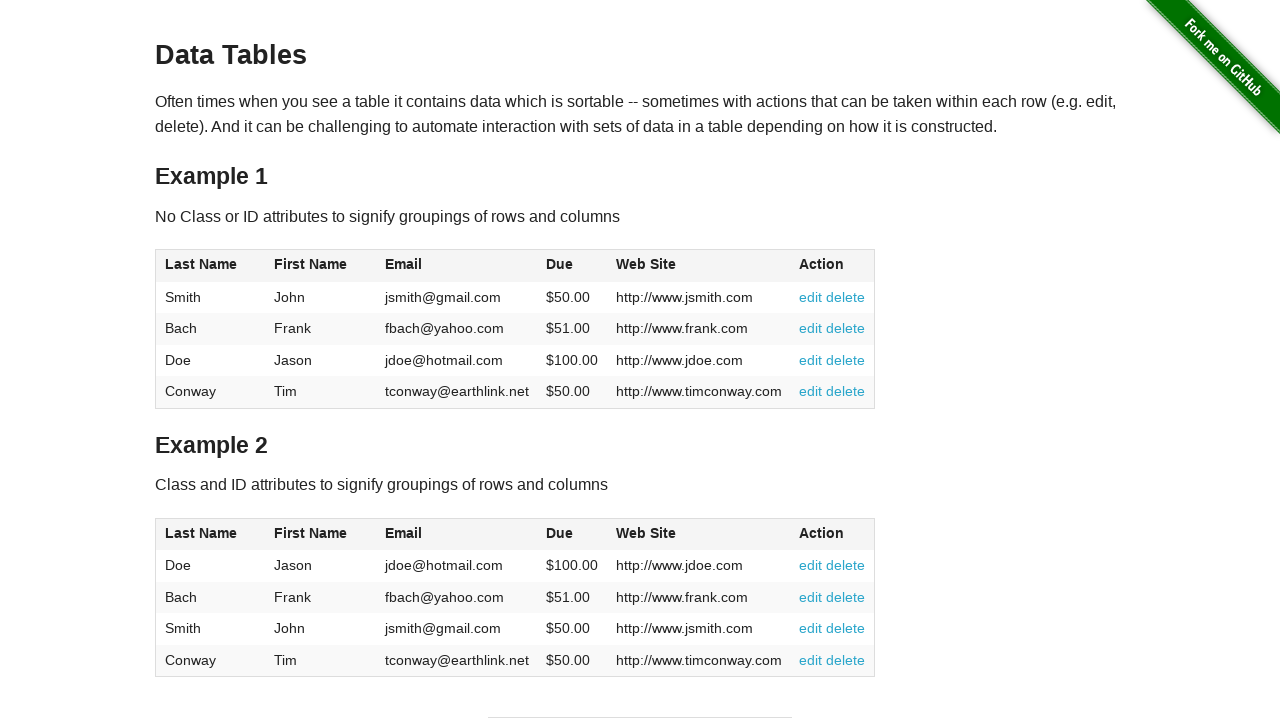